Tests iframe interaction by switching to frame, clicking a button inside it, handling the alert, and typing in the main page

Starting URL: https://ricouto.github.io/

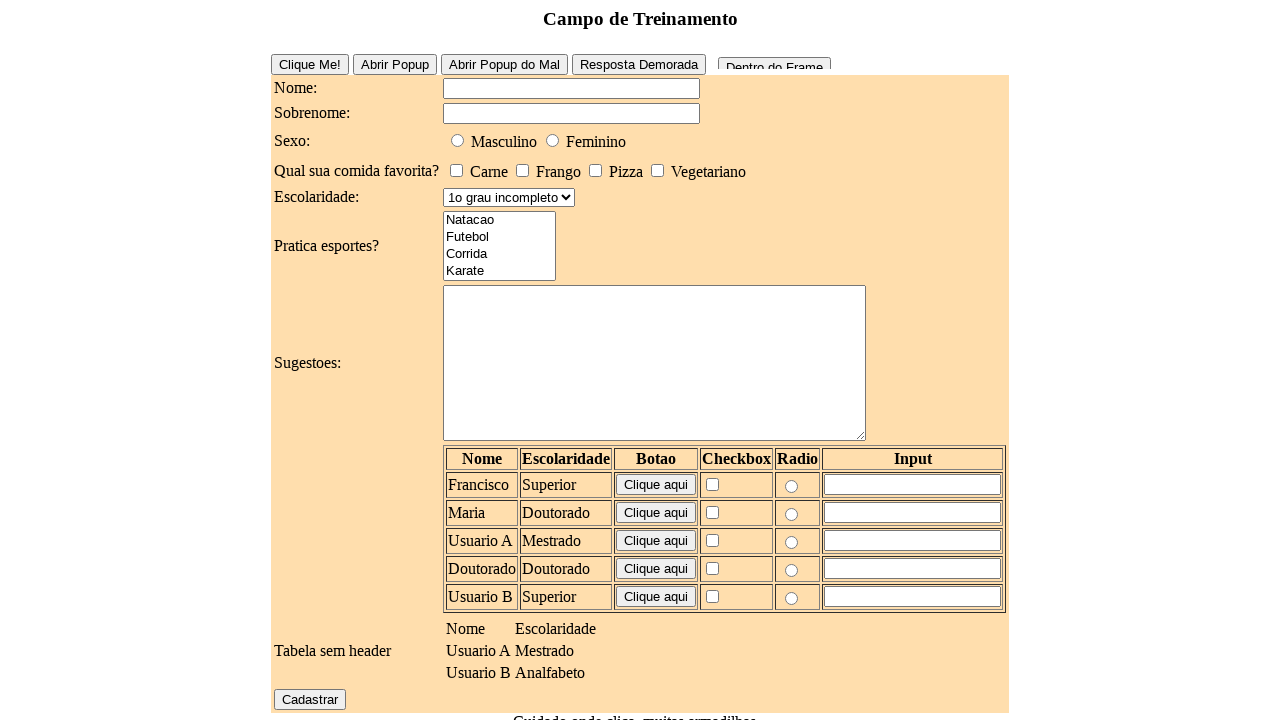

Set up dialog handler to automatically accept alerts
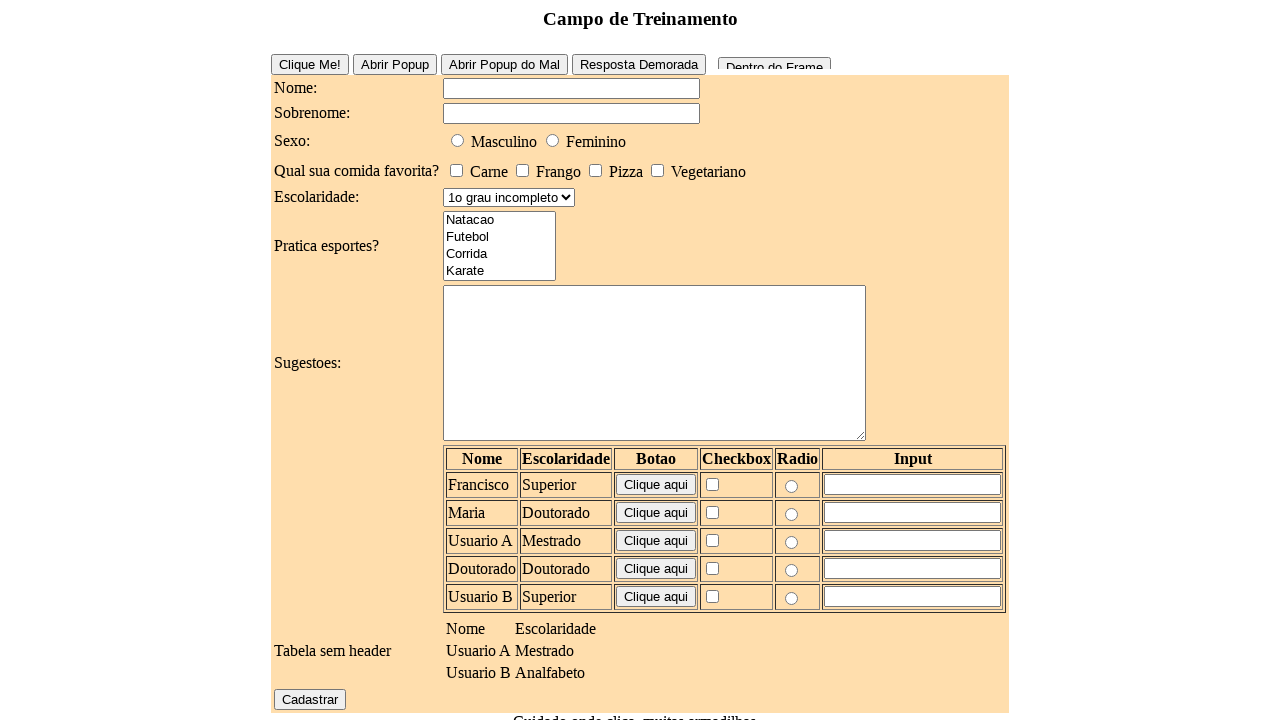

Located iframe with id 'frame1'
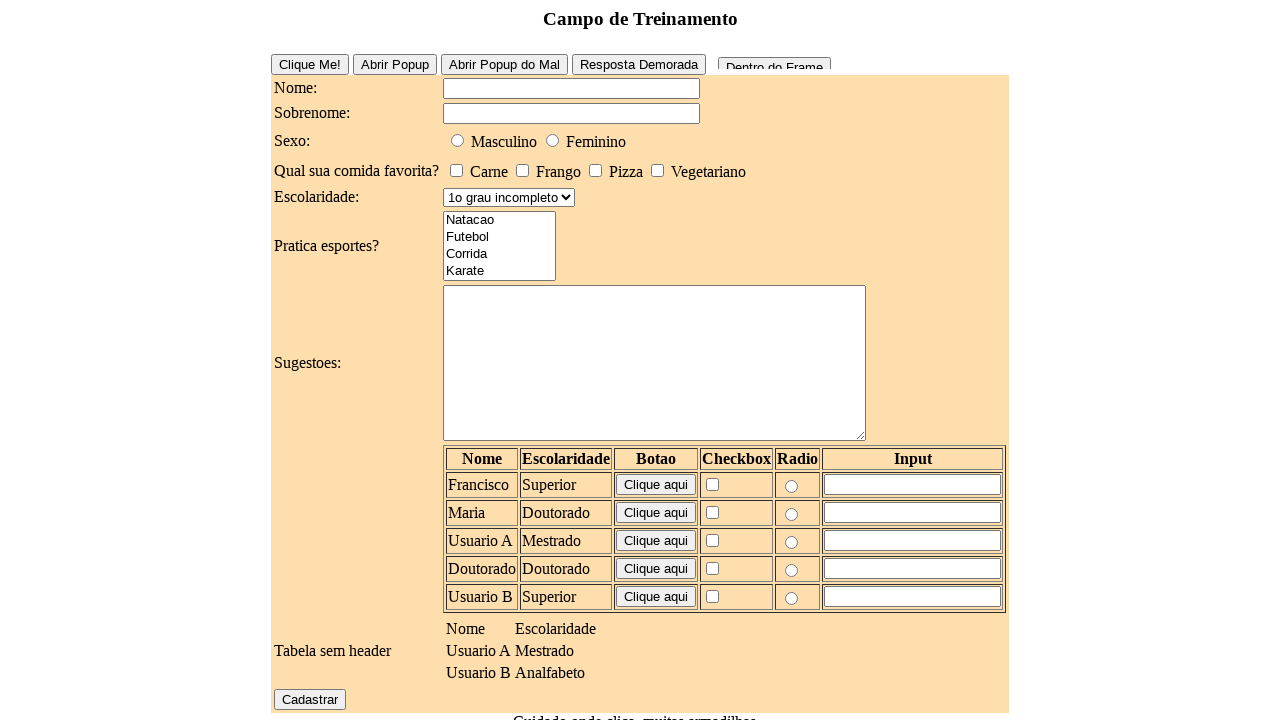

Clicked button inside the iframe at (774, 59) on #frame1 >> internal:control=enter-frame >> #frameButton
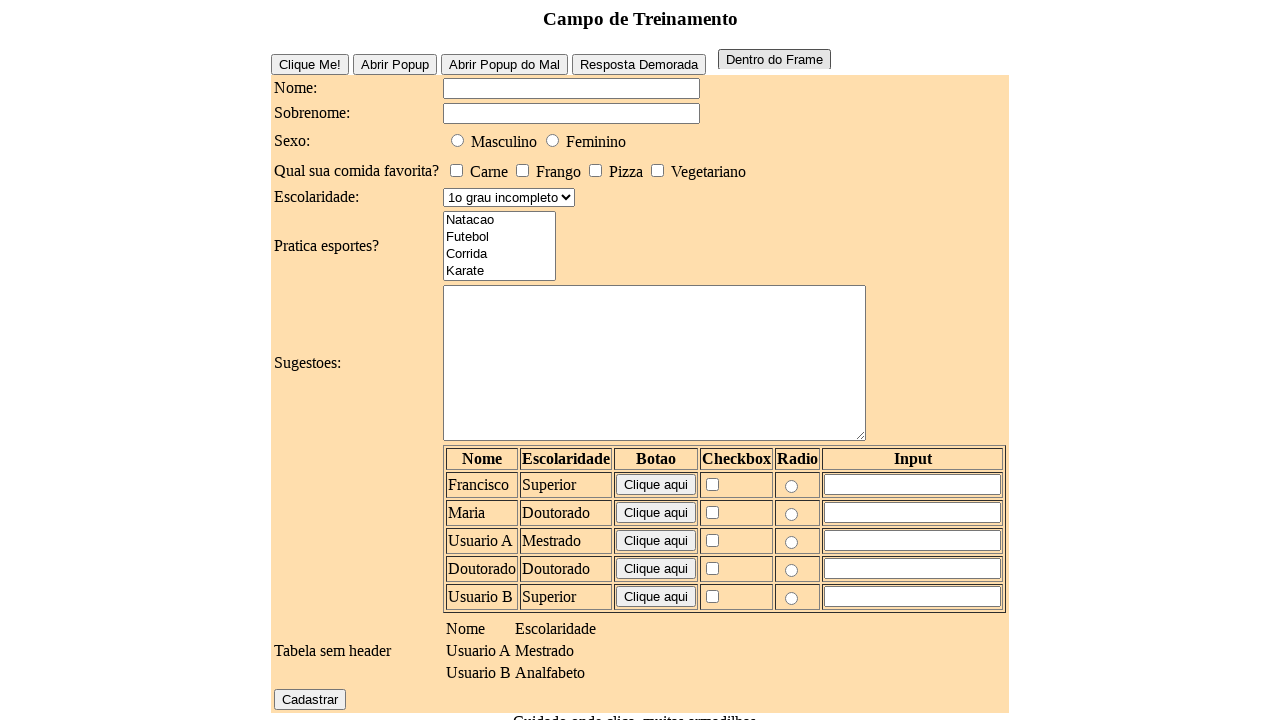

Waited 500ms for alert to be handled
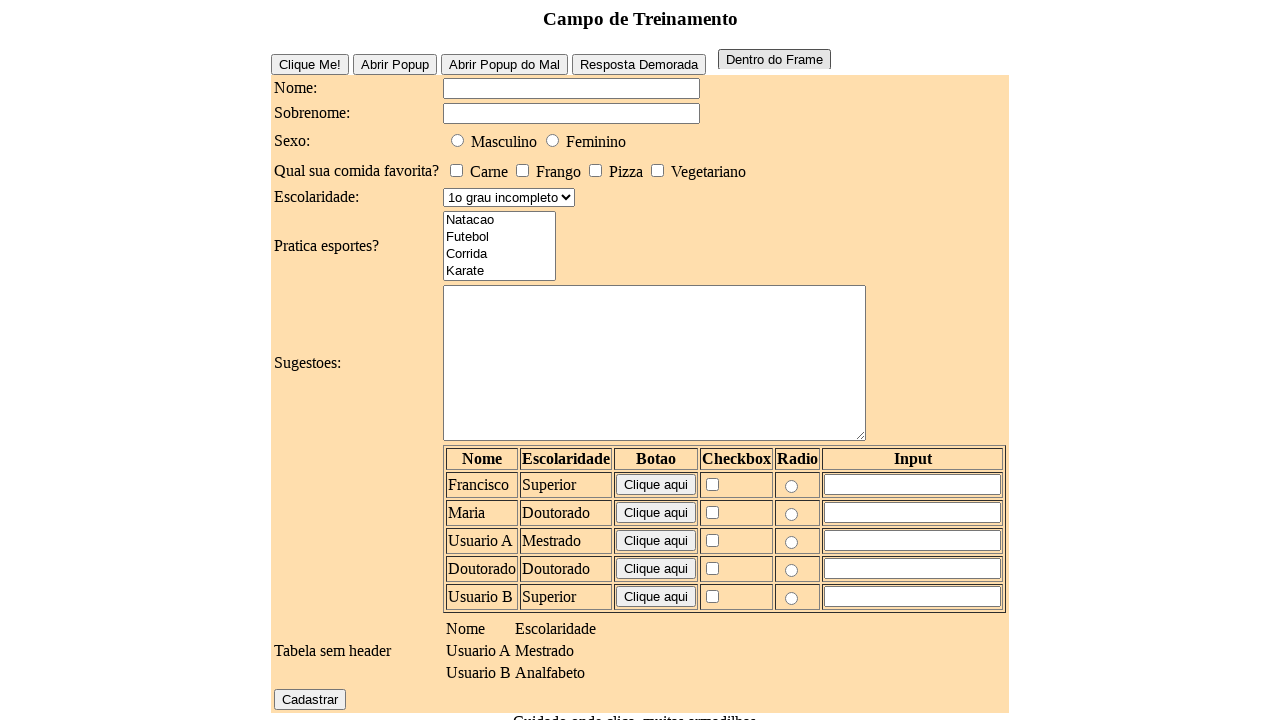

Filled name field with 'Frame OK!' in the main page on input#elementosForm\:nome
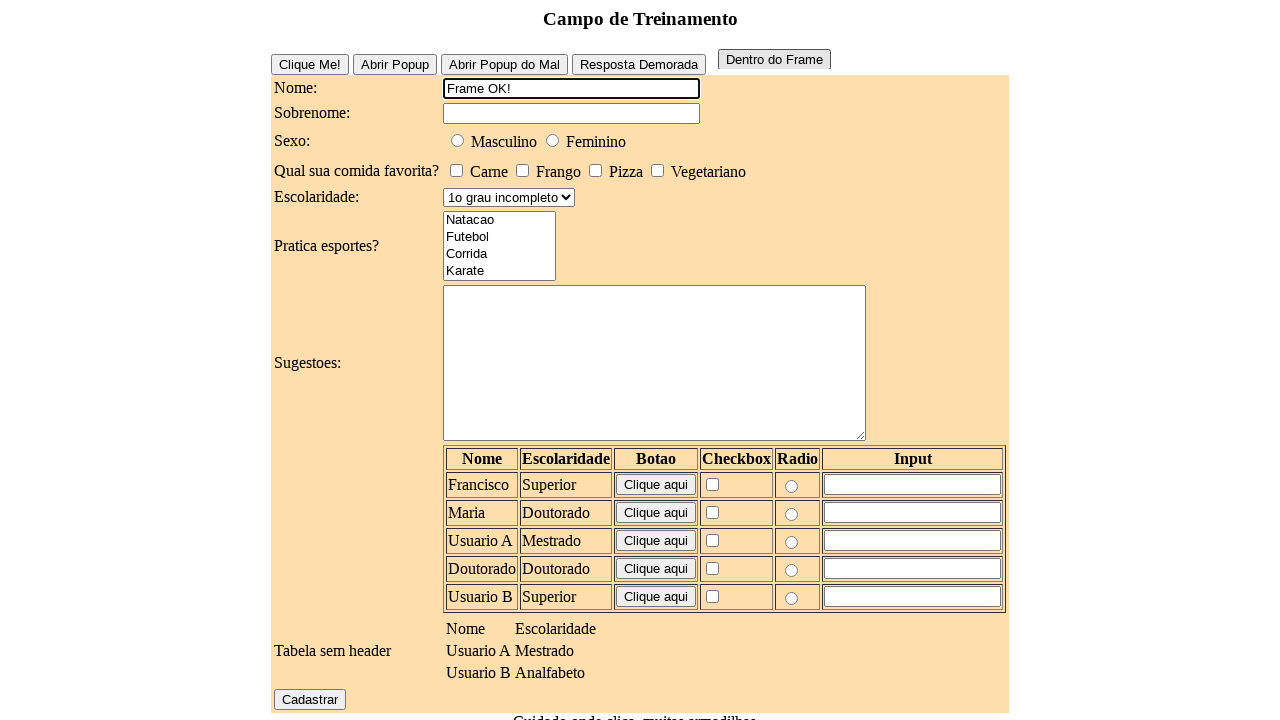

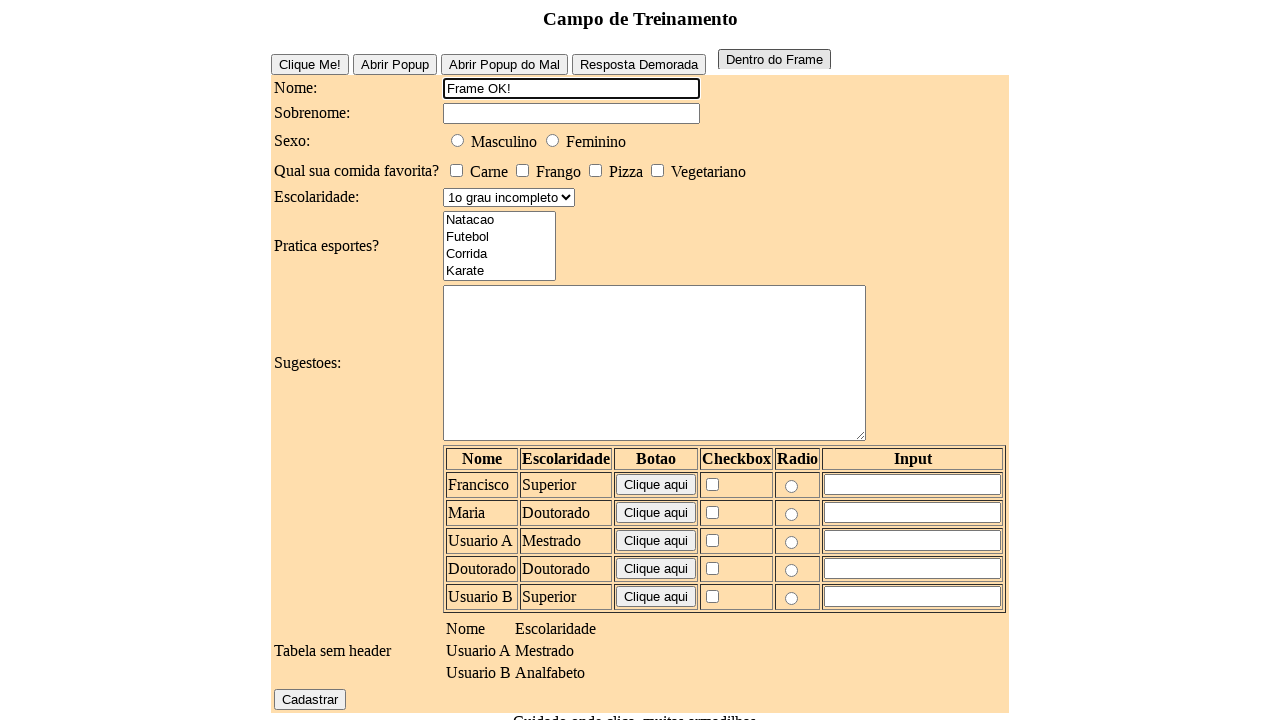